Tests confirm window functionality by clicking the confirm button and accepting (selecting yes) the confirm dialog

Starting URL: https://rahulshettyacademy.com/AutomationPractice/

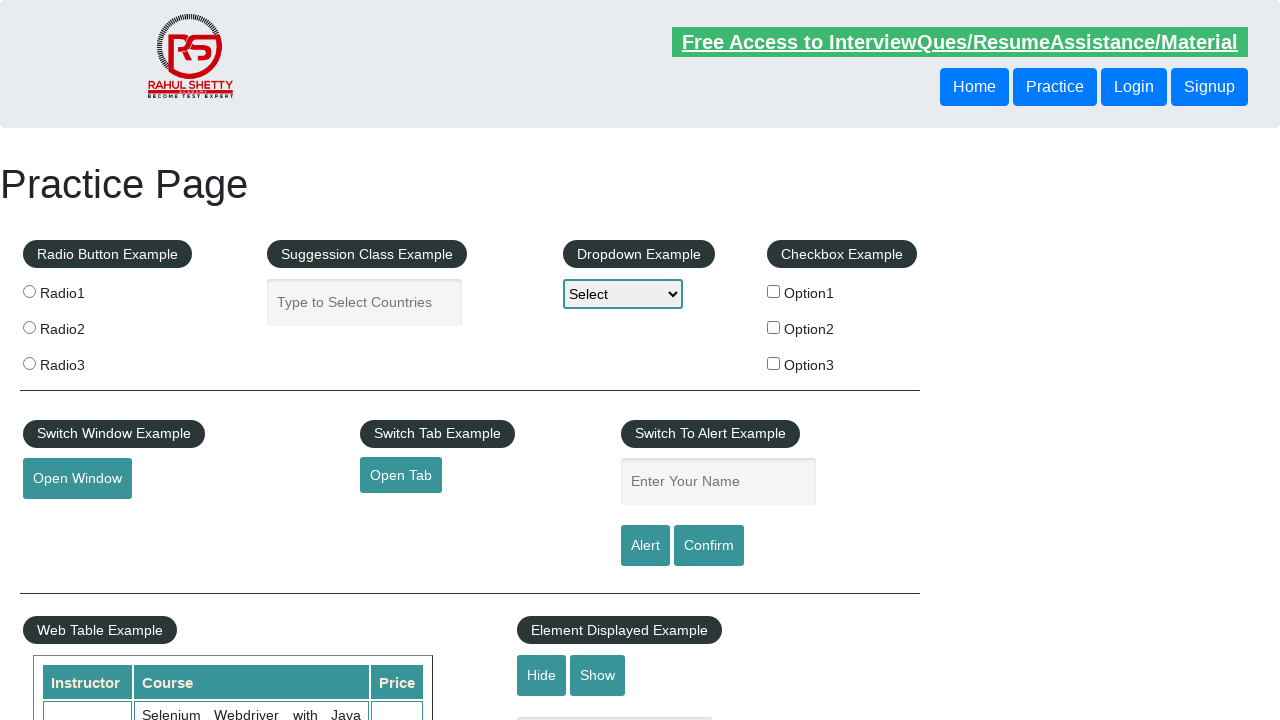

Registered dialog handler to accept confirm dialogs
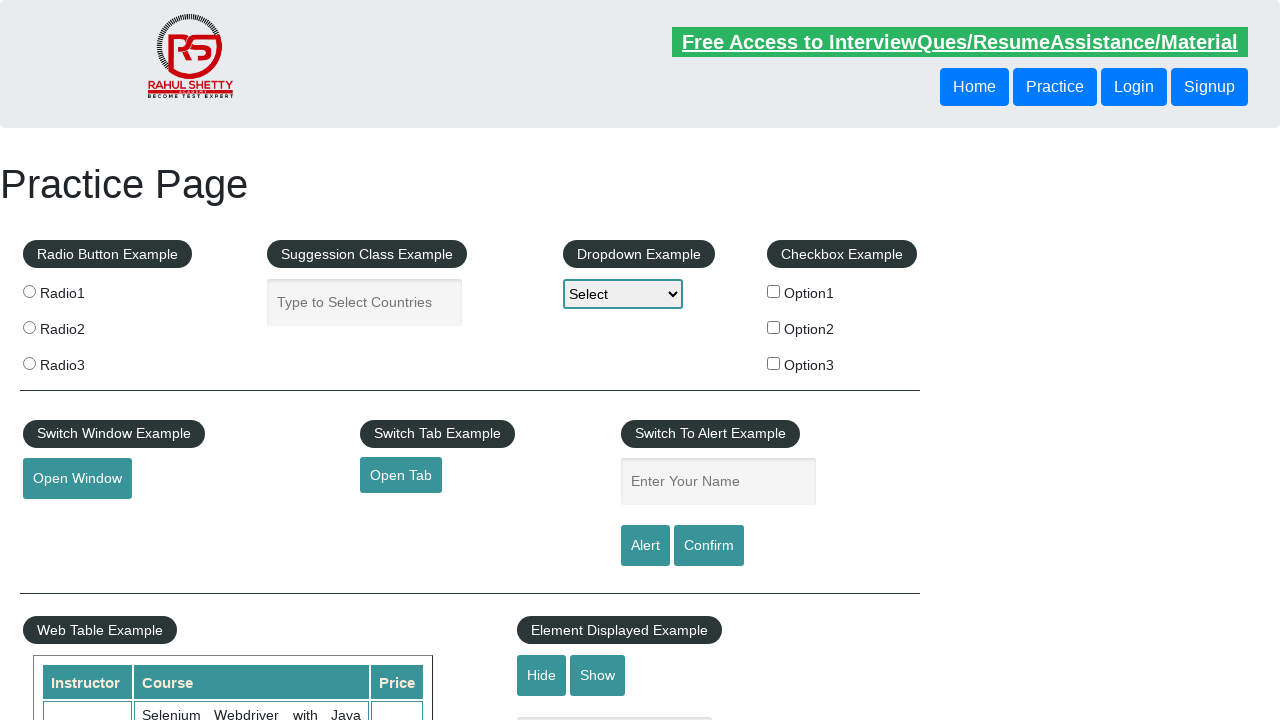

Clicked confirm button to open confirm dialog at (709, 546) on #confirmbtn
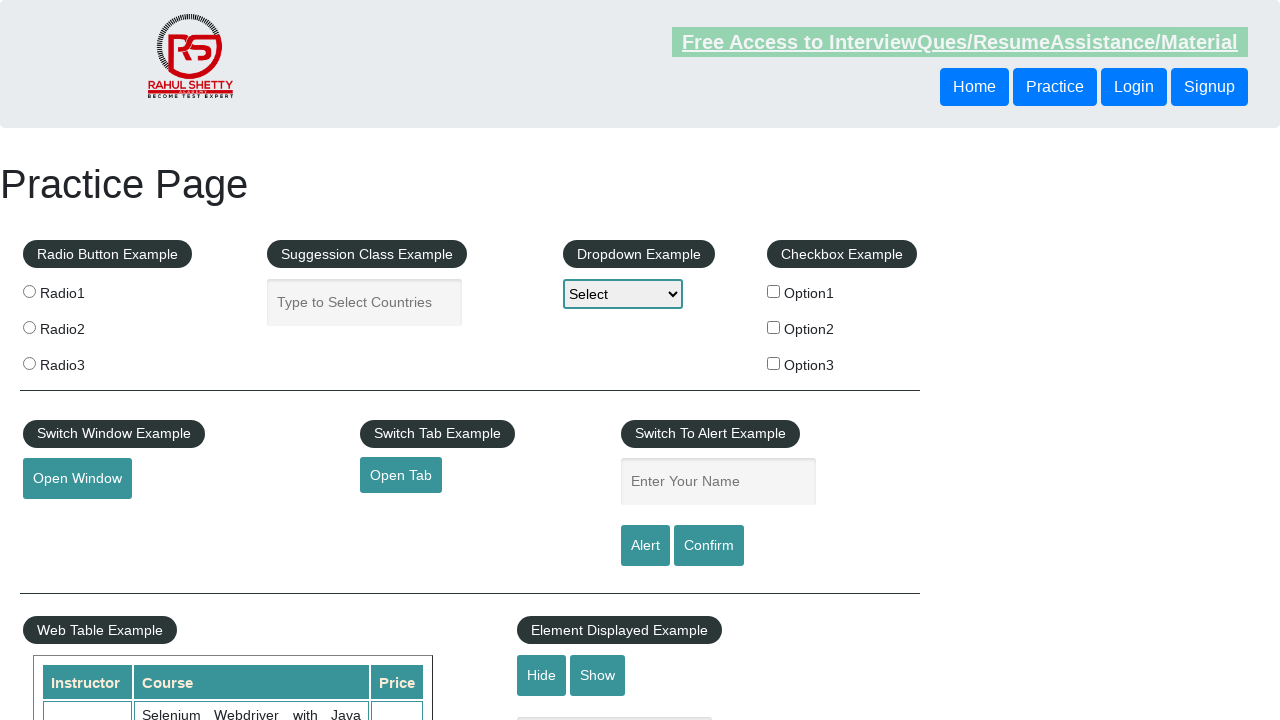

Waited for confirm dialog to be processed
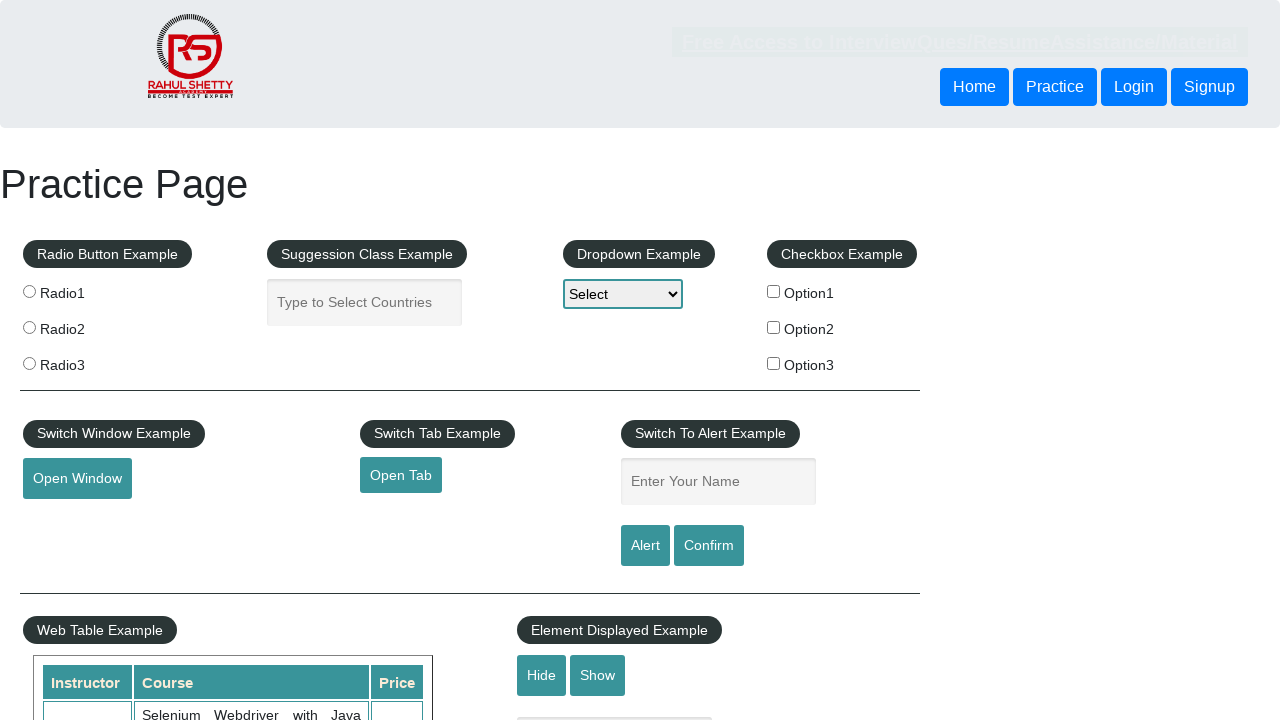

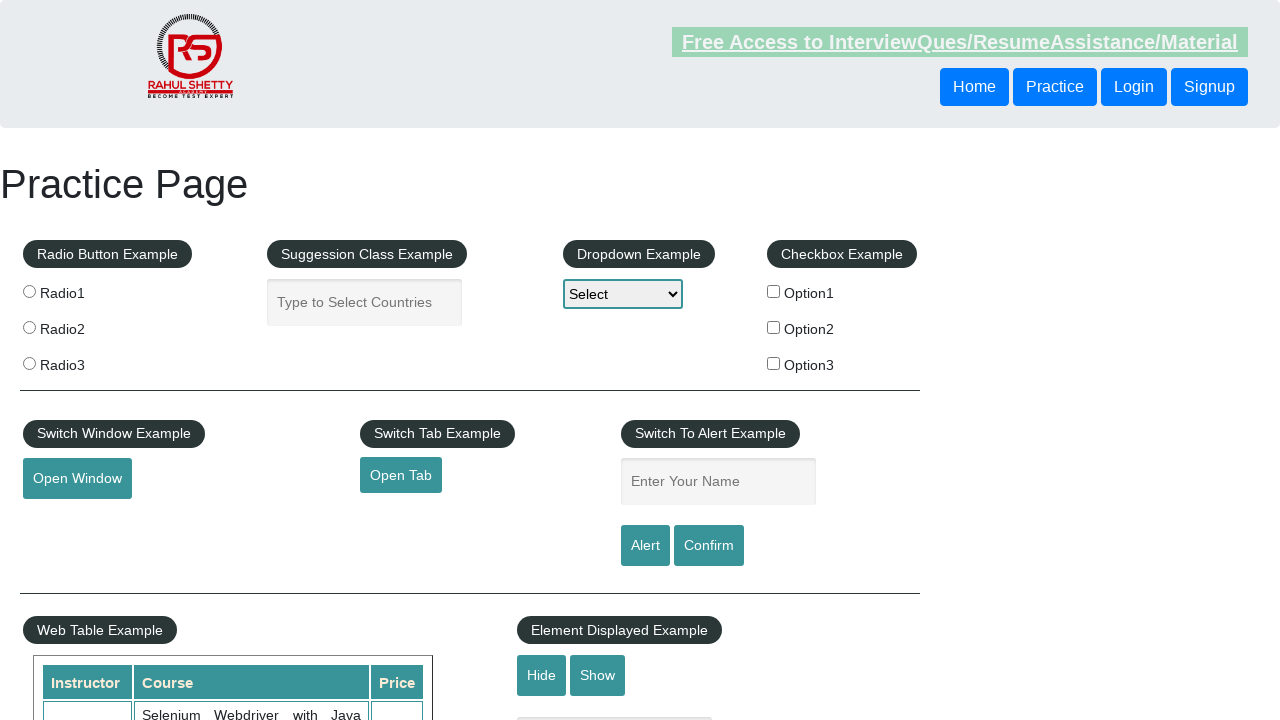